Navigates to GoDaddy homepage and validates that the page loads correctly by checking the title and URL

Starting URL: https://www.godaddy.com/

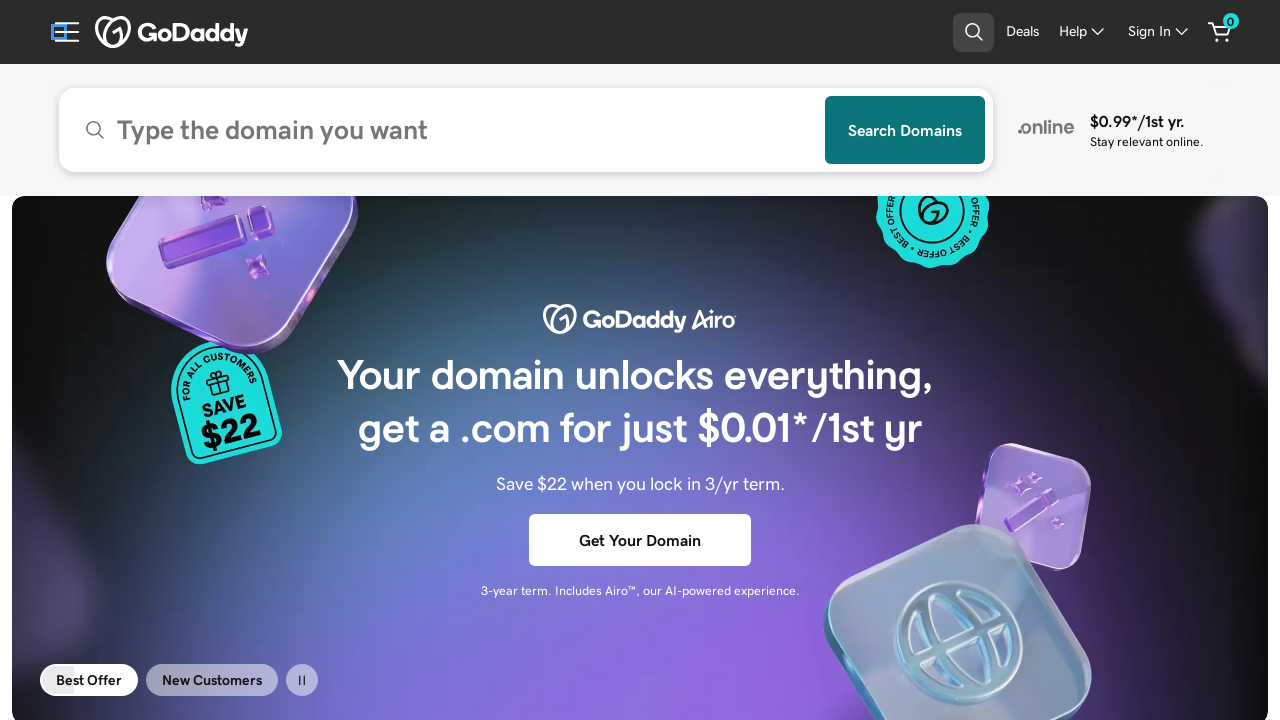

Retrieved page title
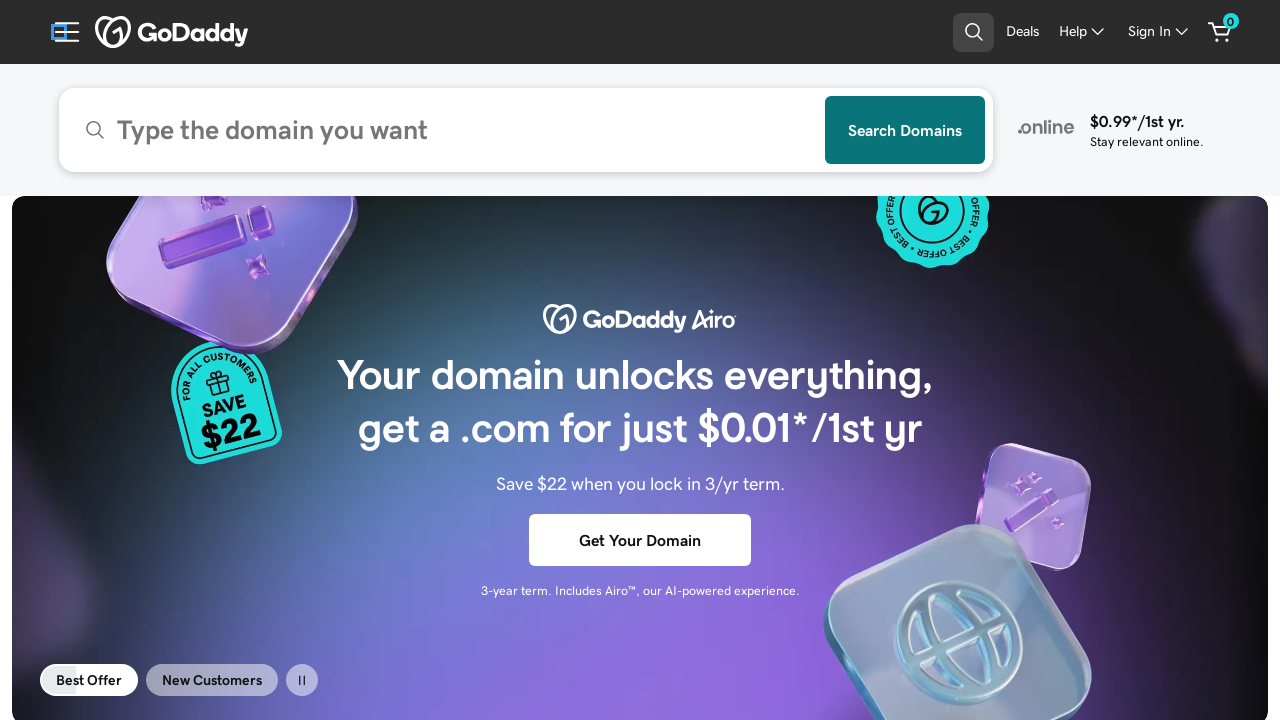

Validated page title matches expected value
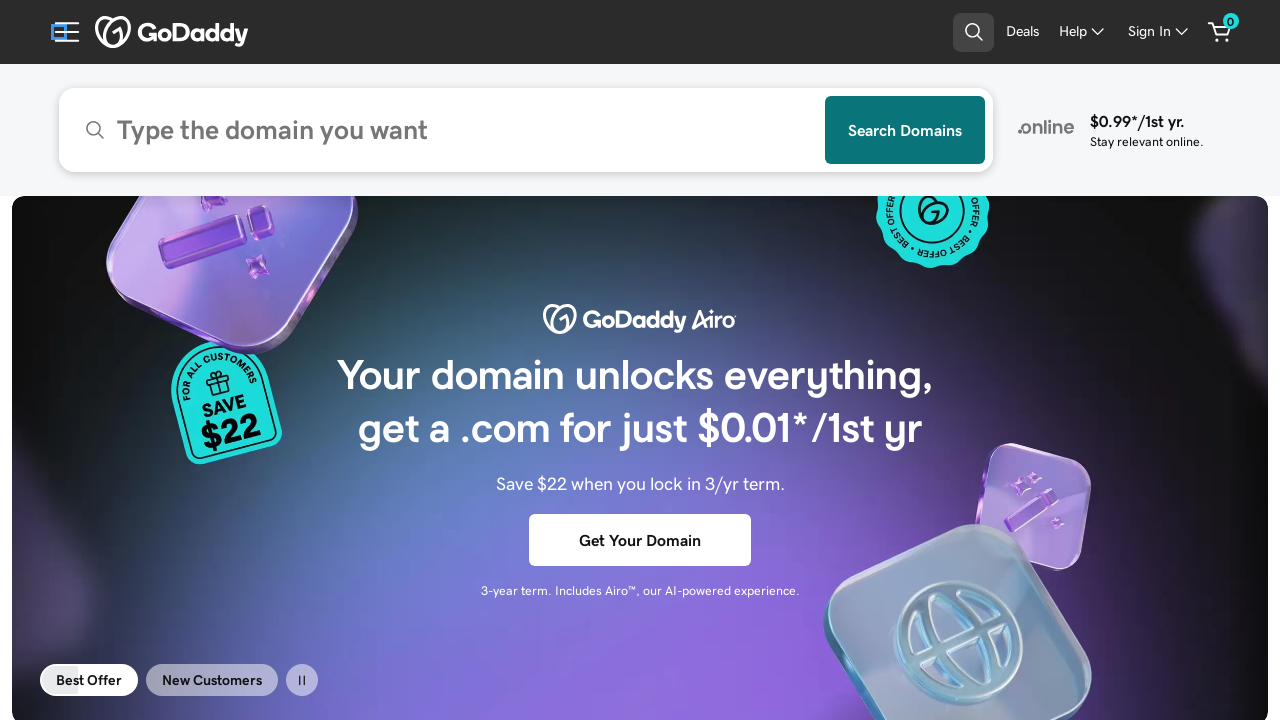

Navigated to GoDaddy homepage
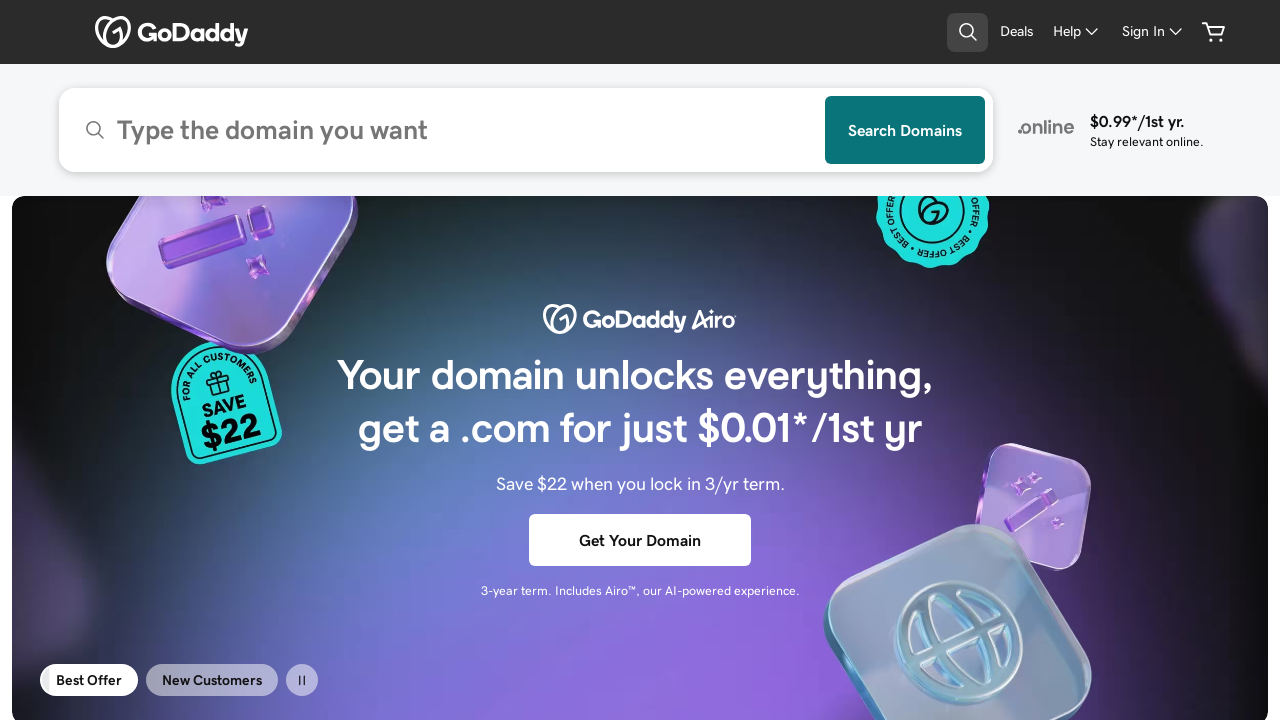

Retrieved current page URL
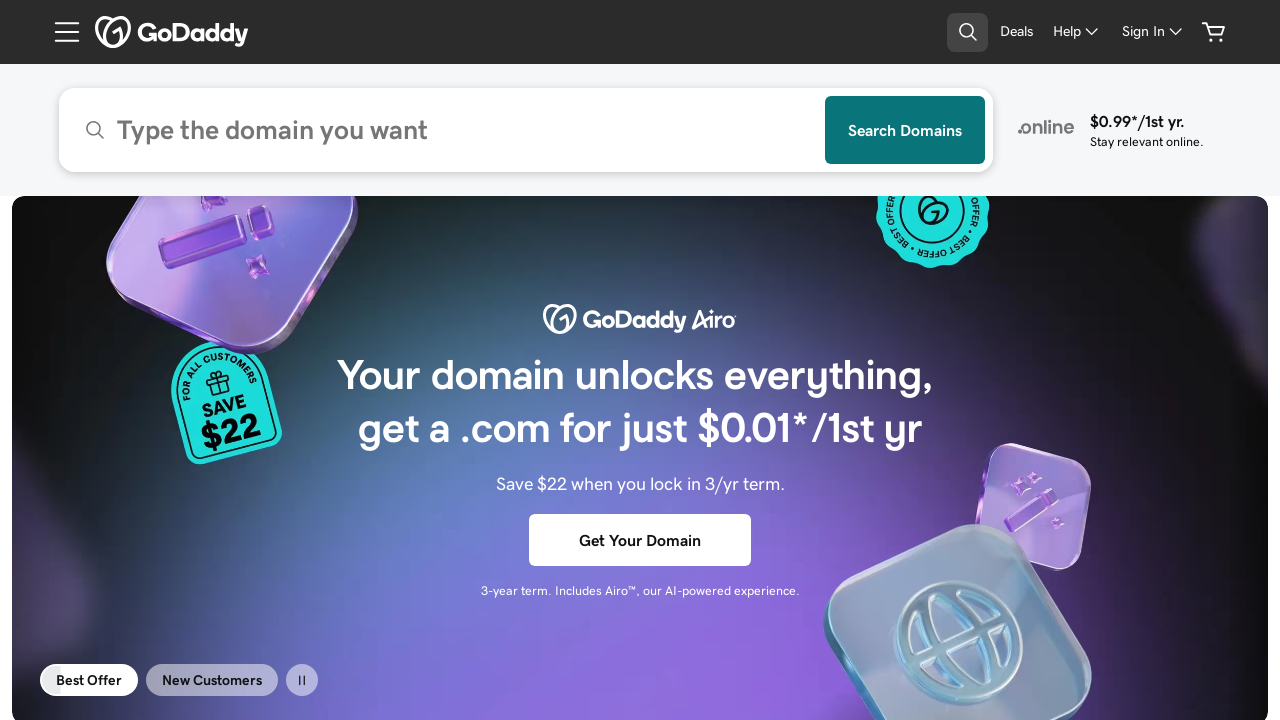

Validated current URL matches expected value
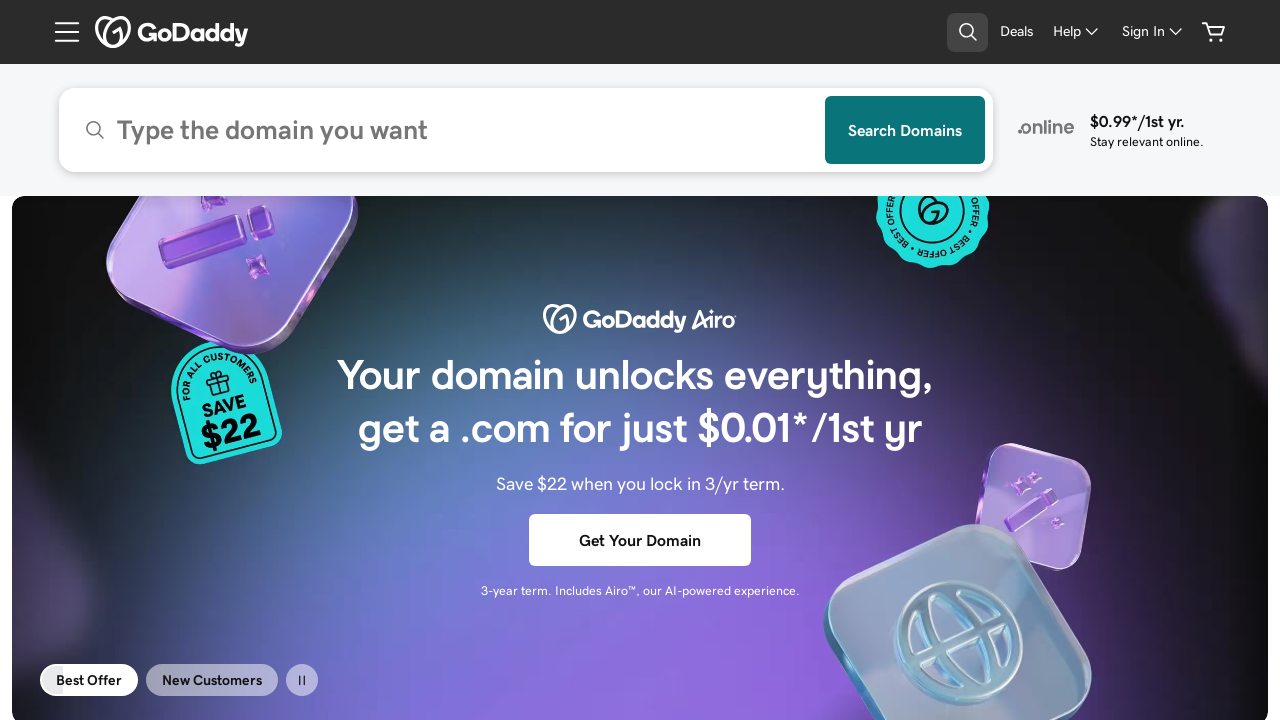

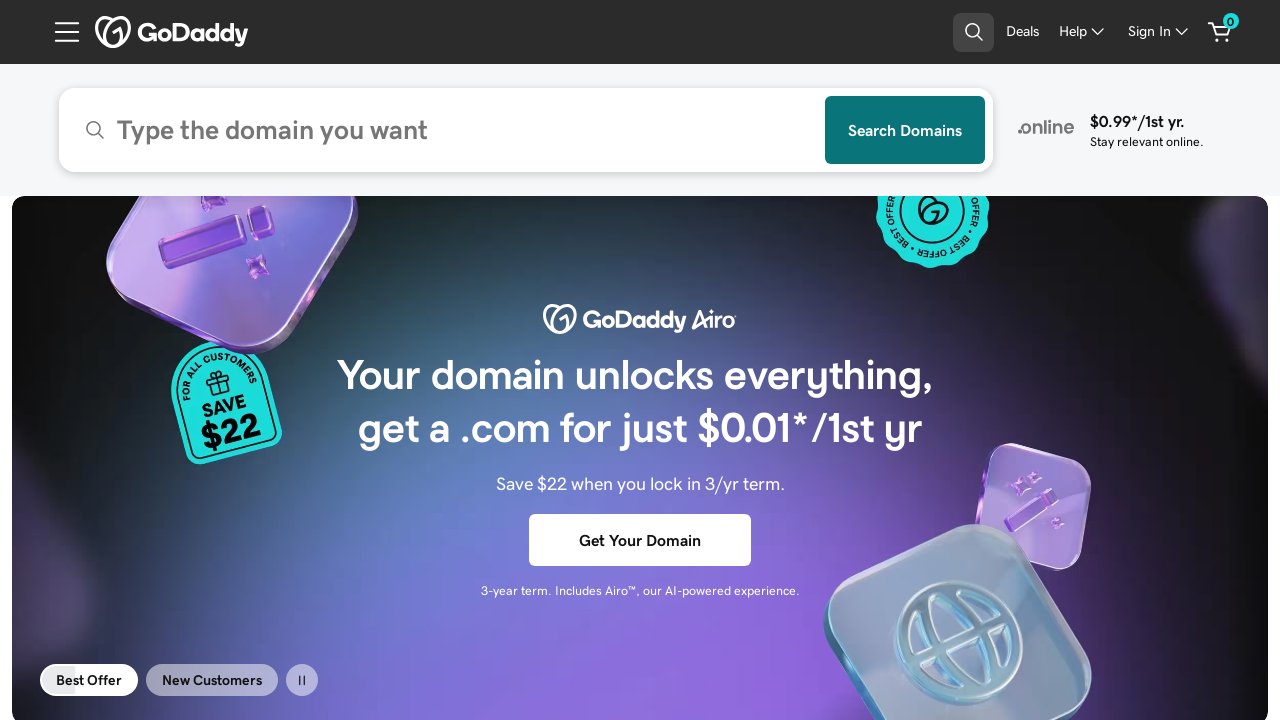